Tests the Zappos homepage search functionality by entering "Green Shoes" in the search box and submitting the search form

Starting URL: https://www.zappos.com

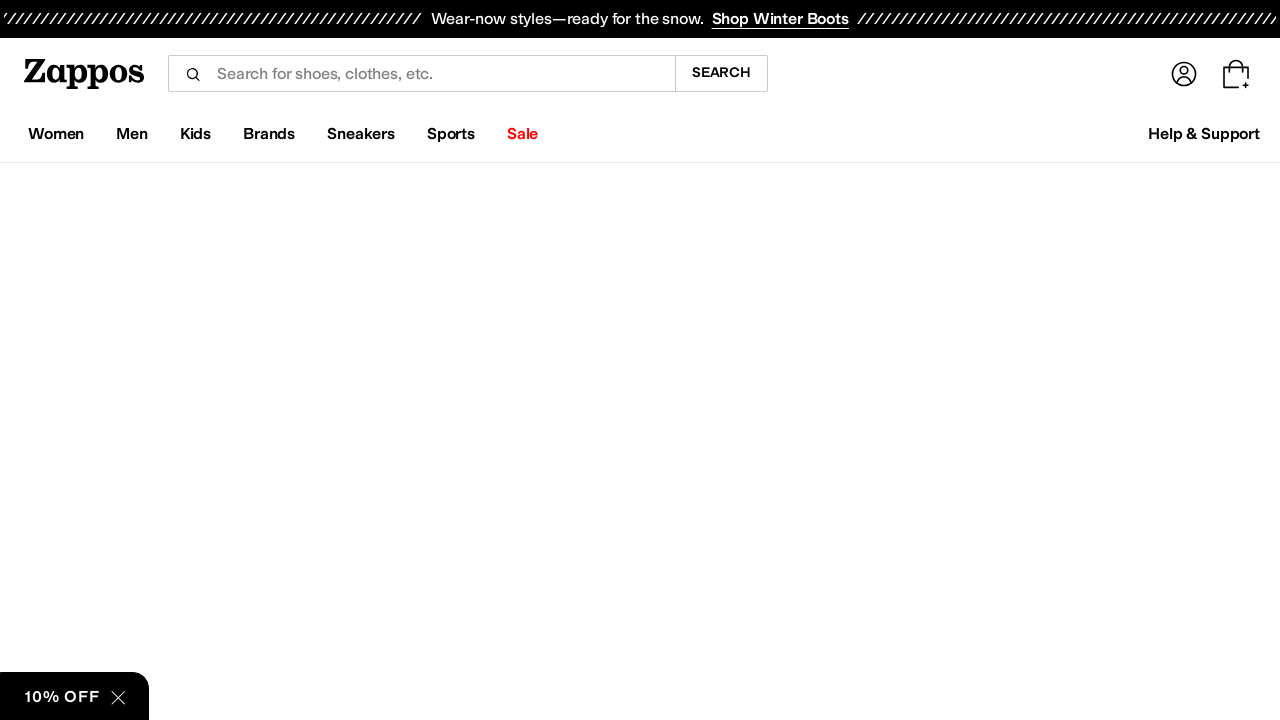

Filled search field with 'Green Shoes' on input[name='term']
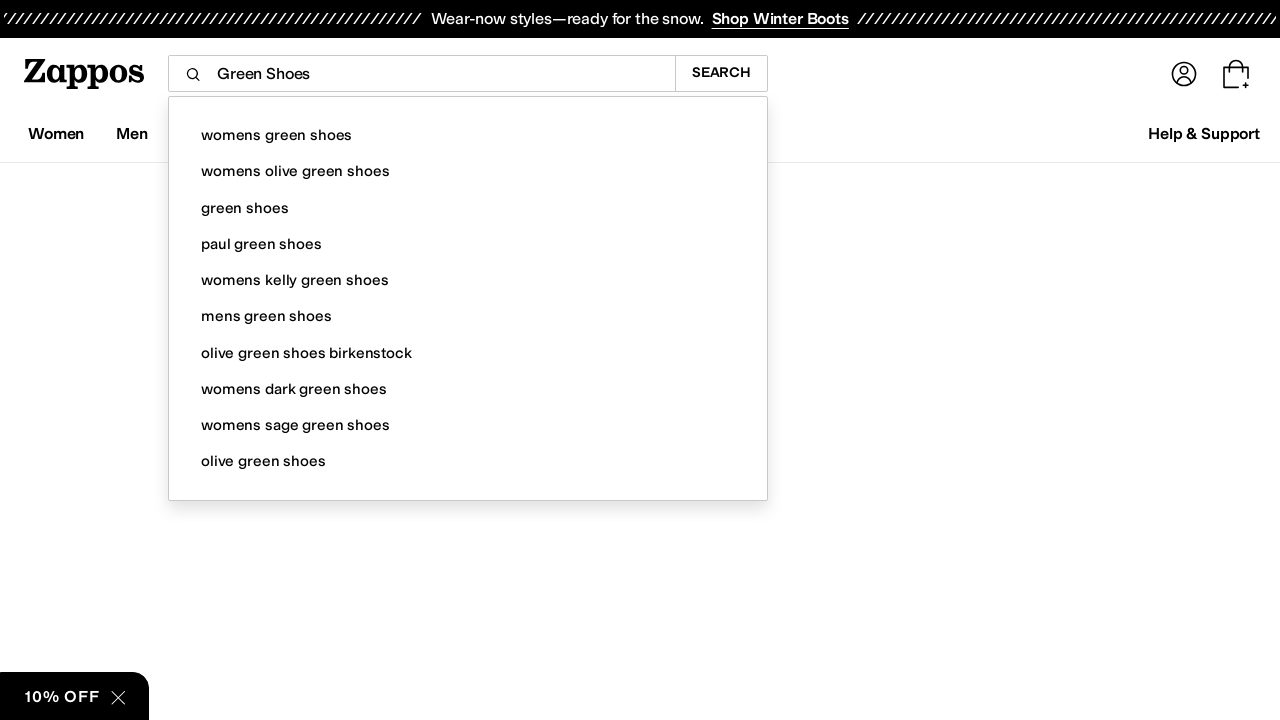

Pressed Enter to submit search form on input[name='term']
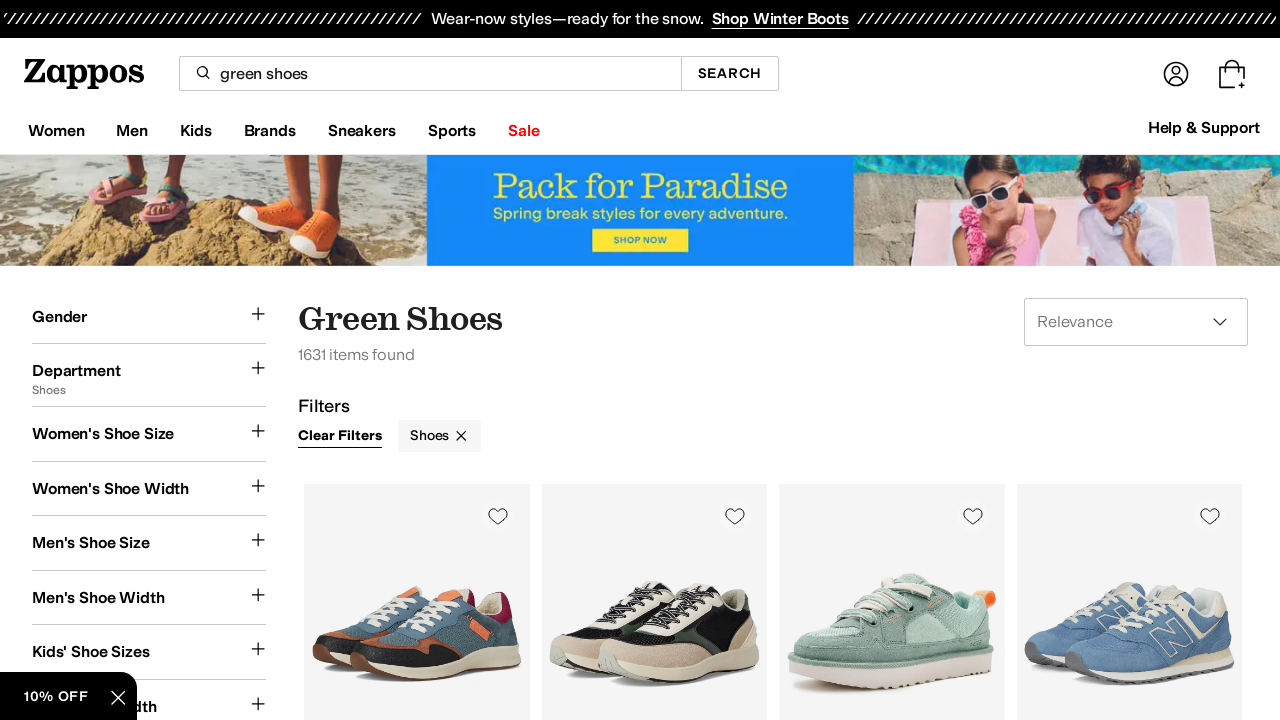

Search results page fully loaded
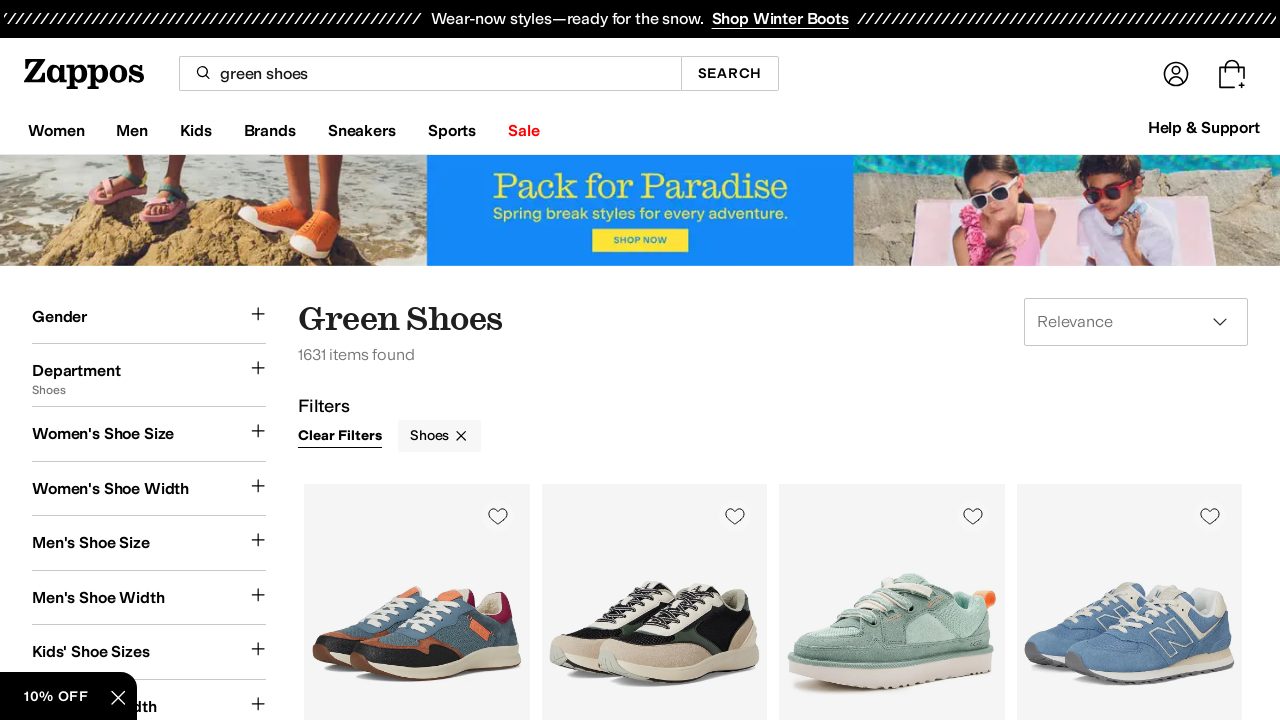

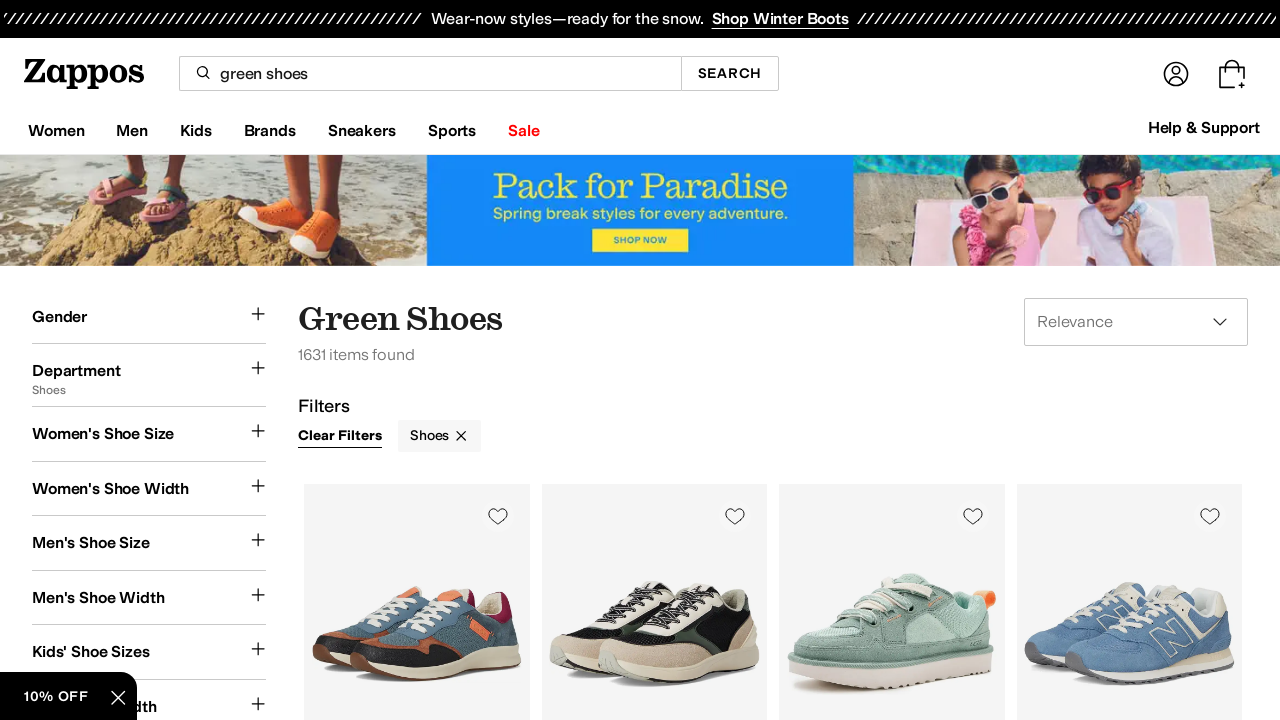